Tests page scrolling using reusable methods to scroll to bottom and then to top of the page

Starting URL: https://techproeducation.com

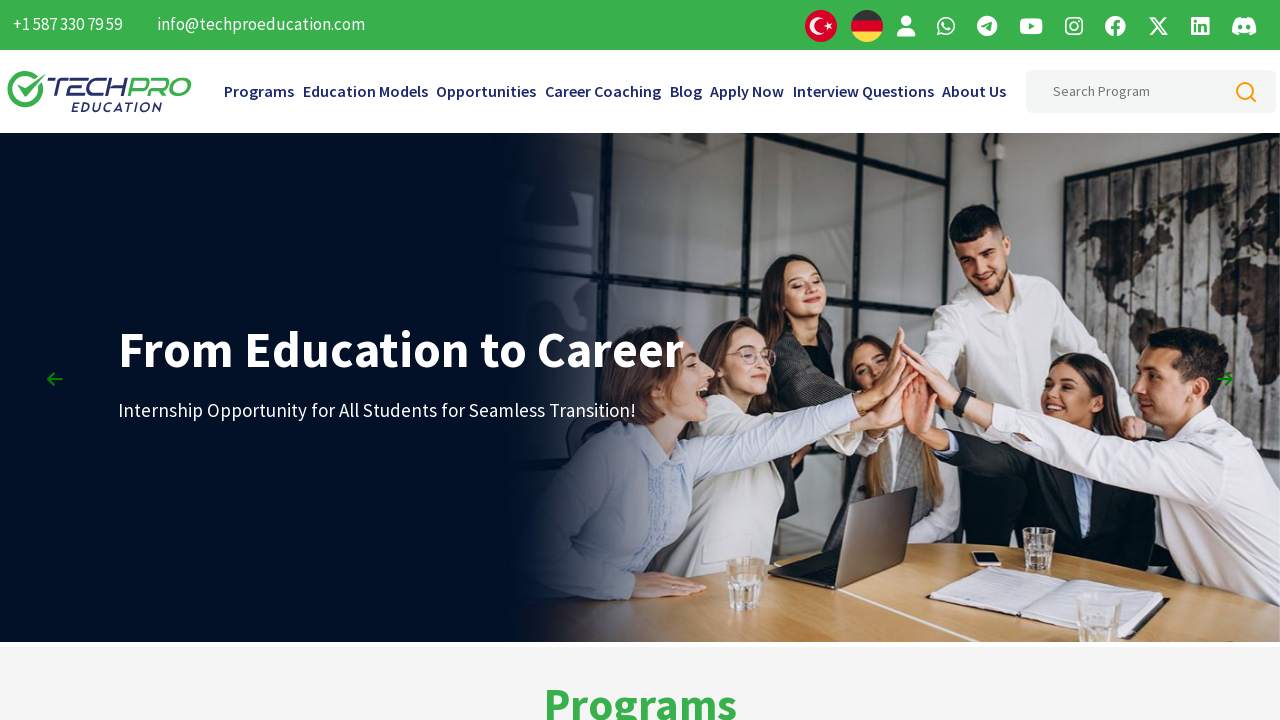

Scrolled to bottom of page
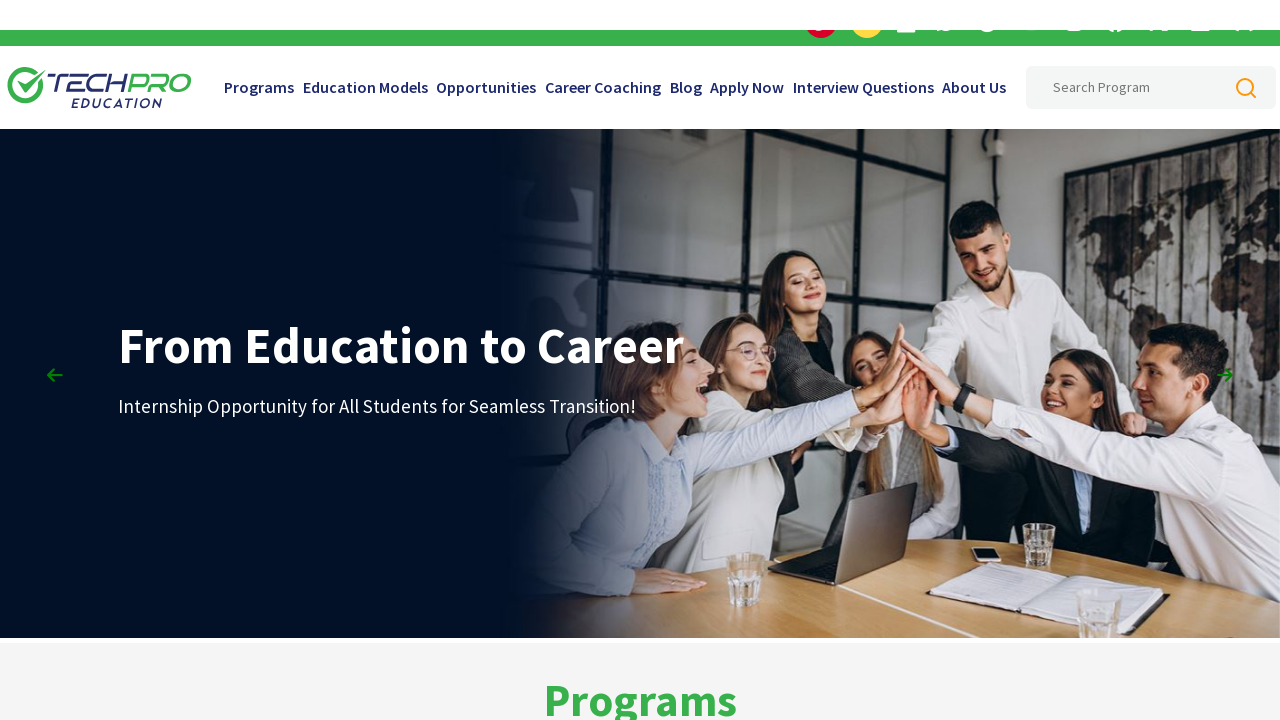

Waited 2 seconds at bottom of page
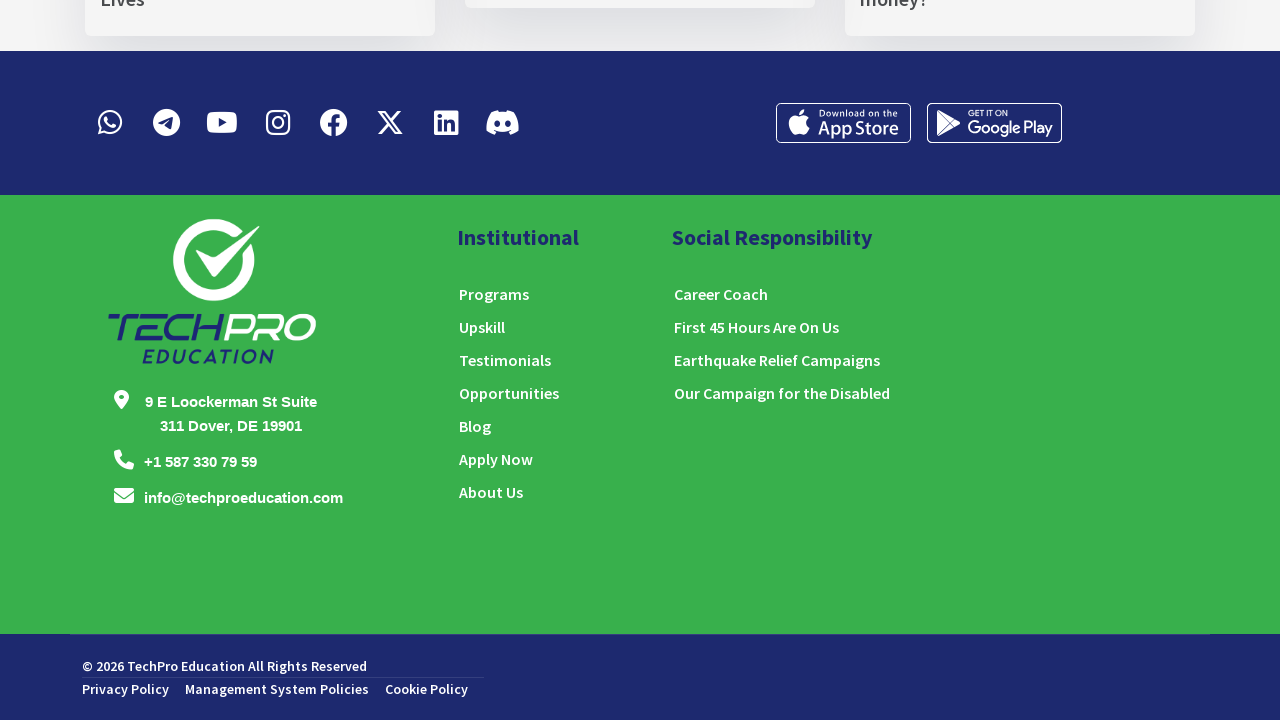

Scrolled back to top of page
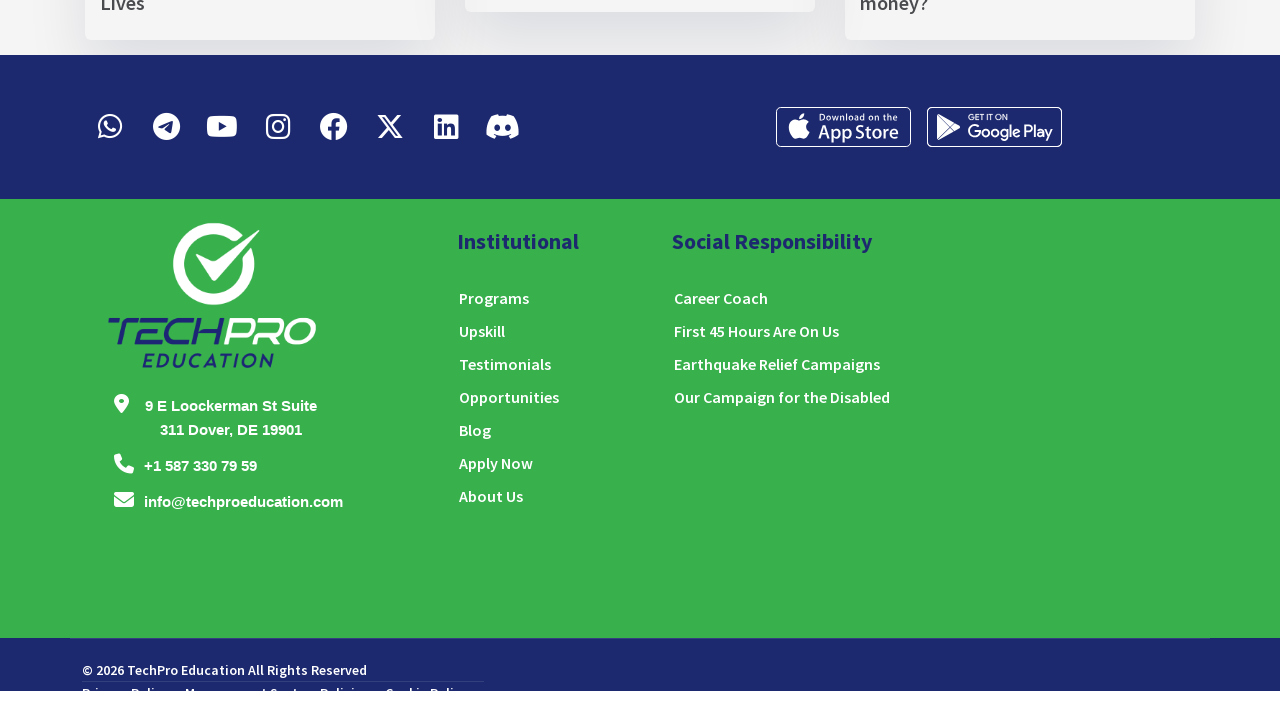

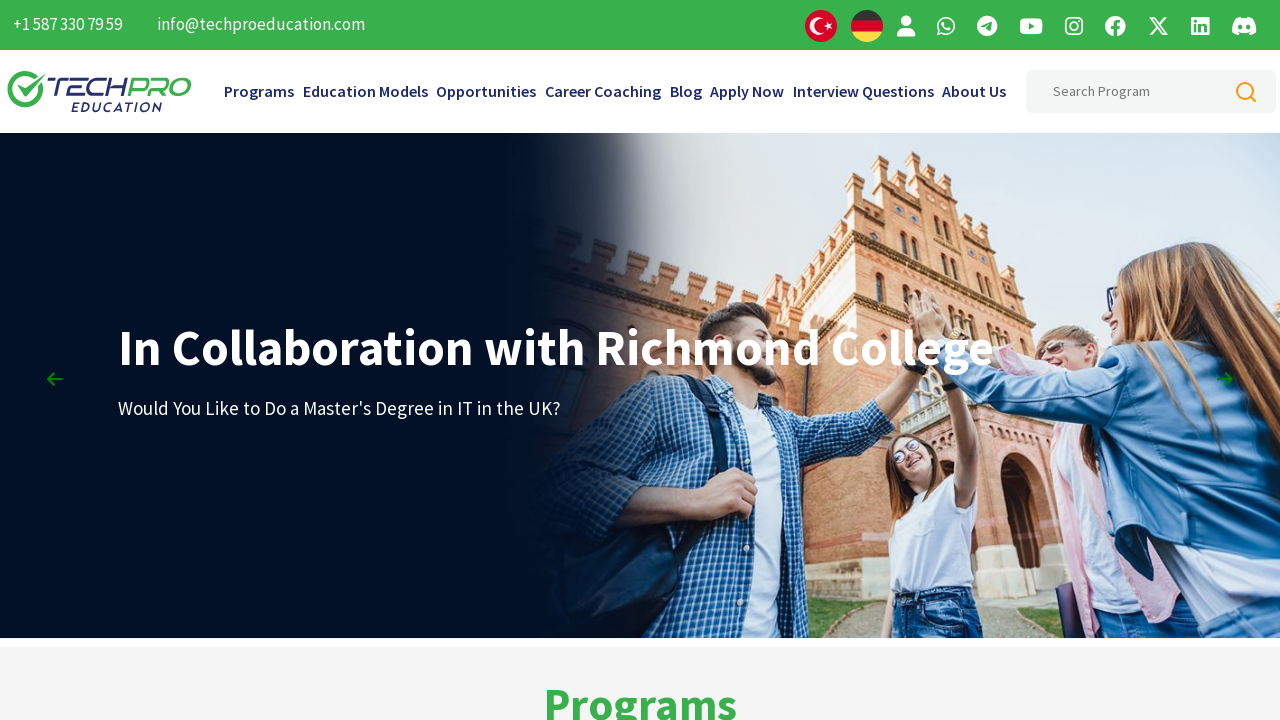